Tests drag and drop functionality by dragging an element from column A to column B and verifying the elements have swapped positions.

Starting URL: http://the-internet.herokuapp.com/drag_and_drop

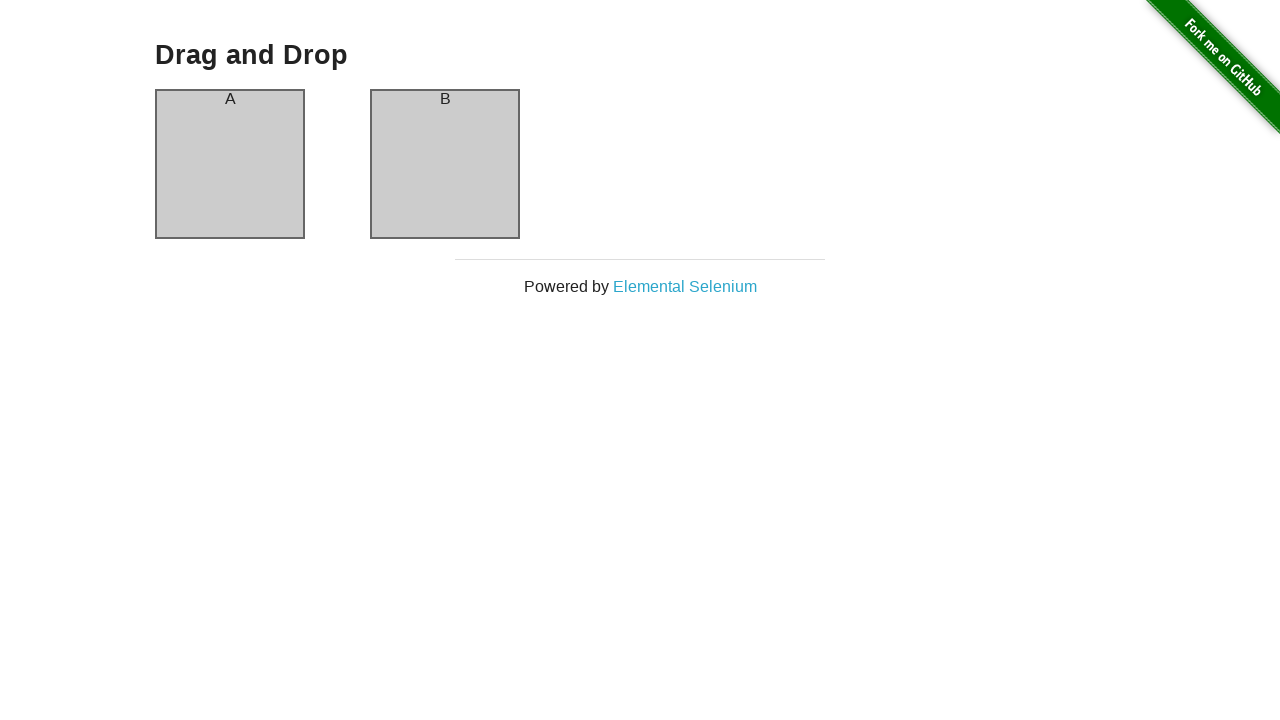

Waited for column-a element to be visible
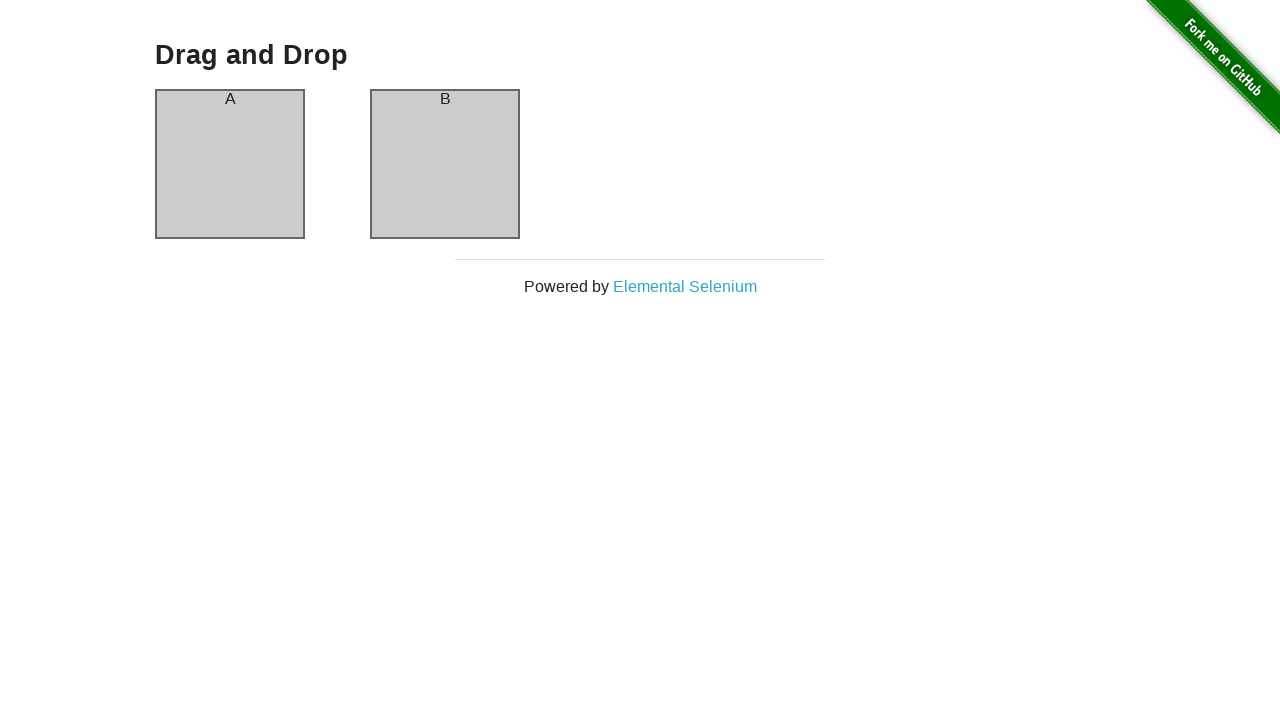

Waited for column-b element to be visible
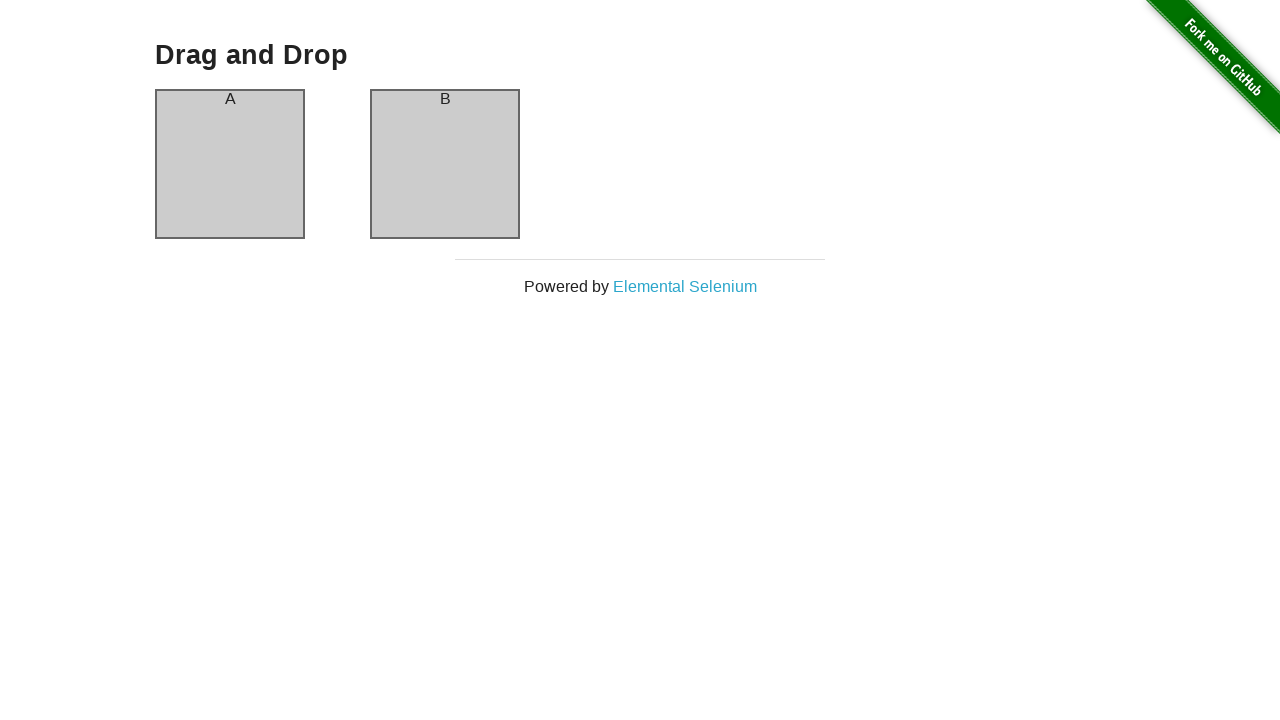

Located source element (column-a)
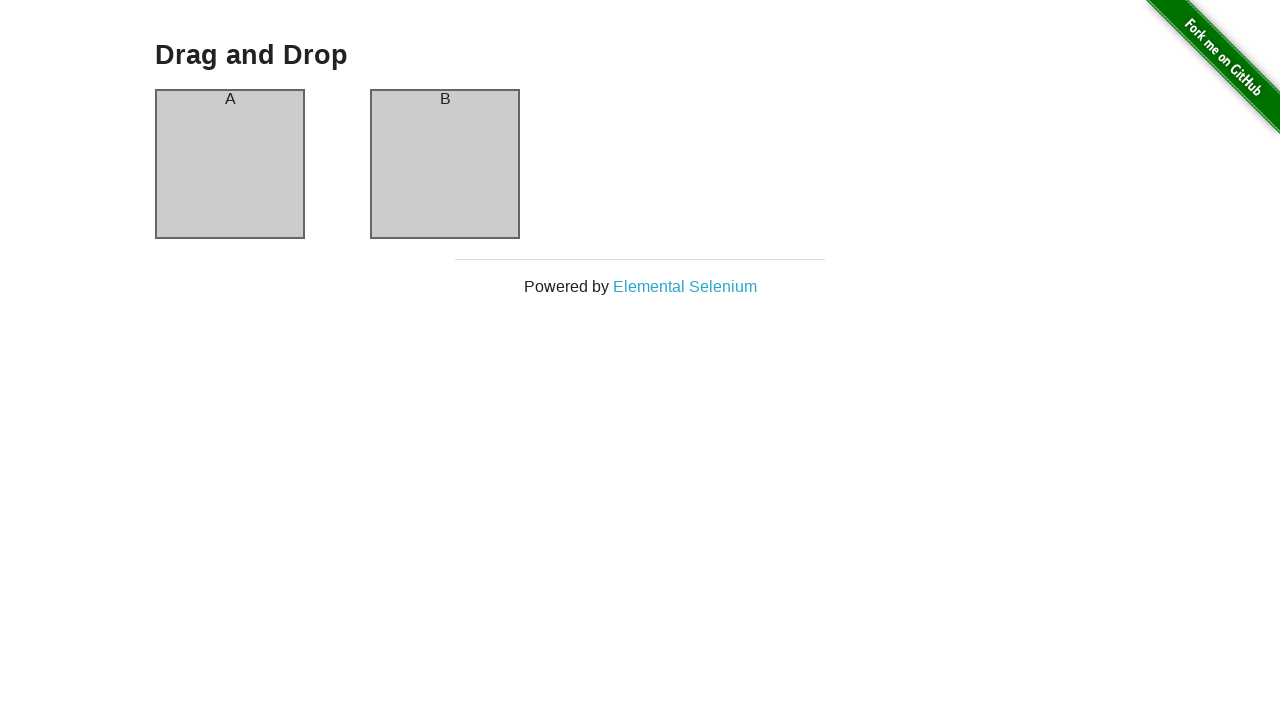

Located target element (column-b)
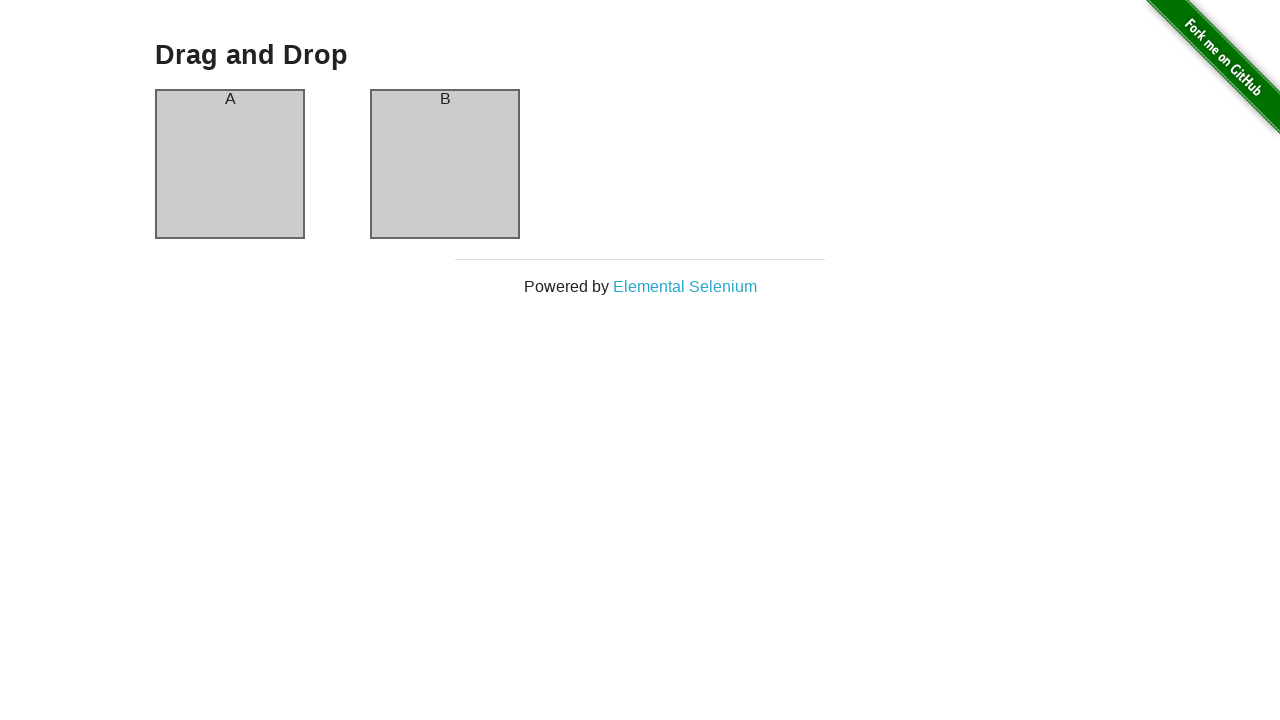

Dragged column-a element to column-b position at (445, 164)
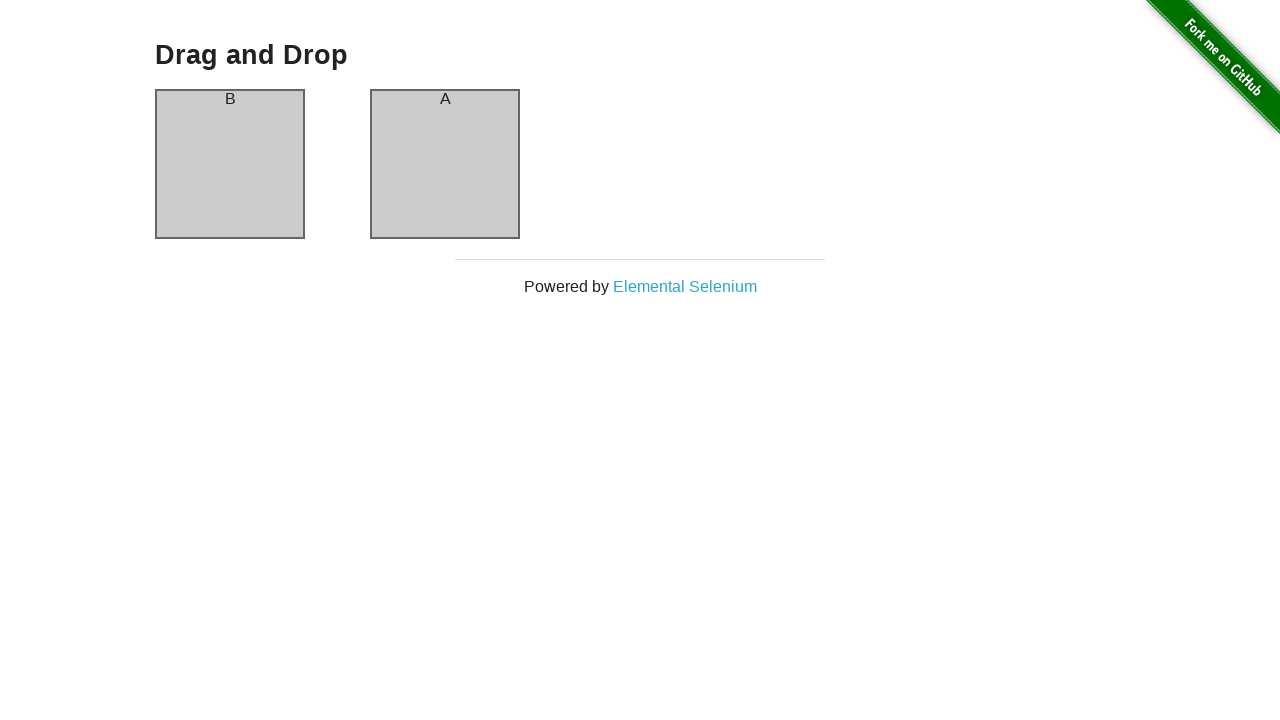

Waited 500ms for DOM to update after drag operation
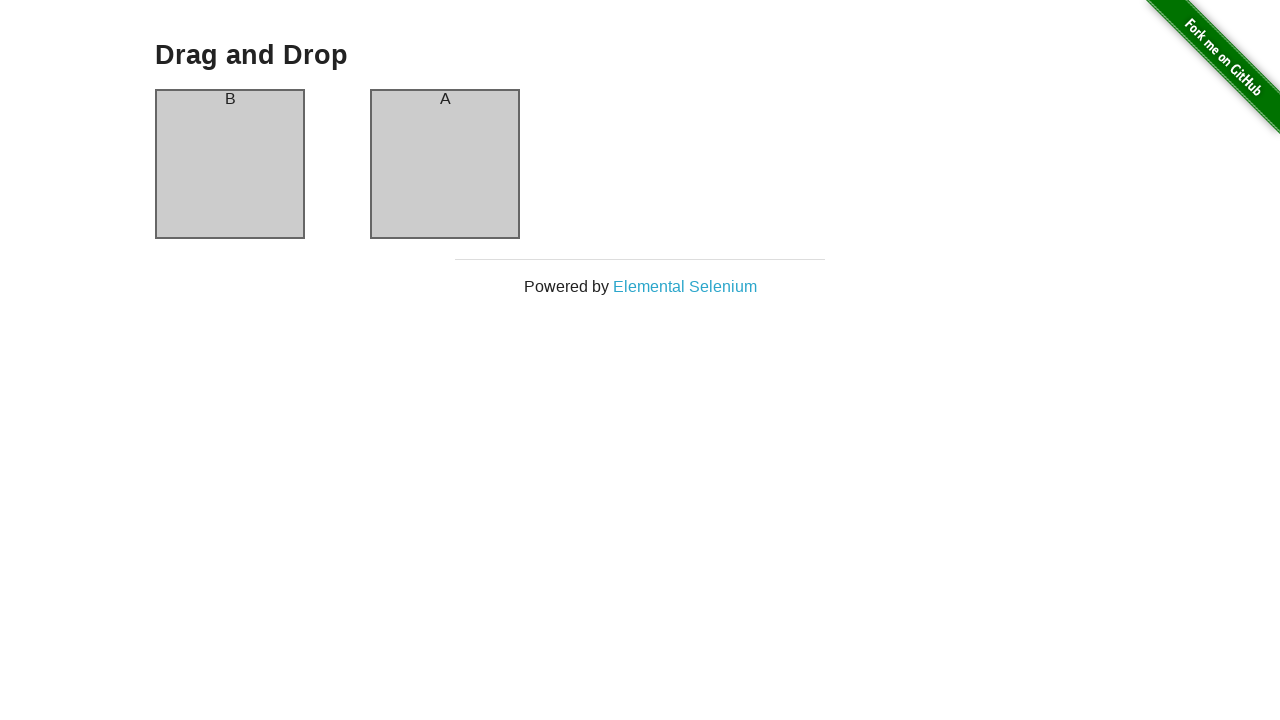

Retrieved text content from column-b header
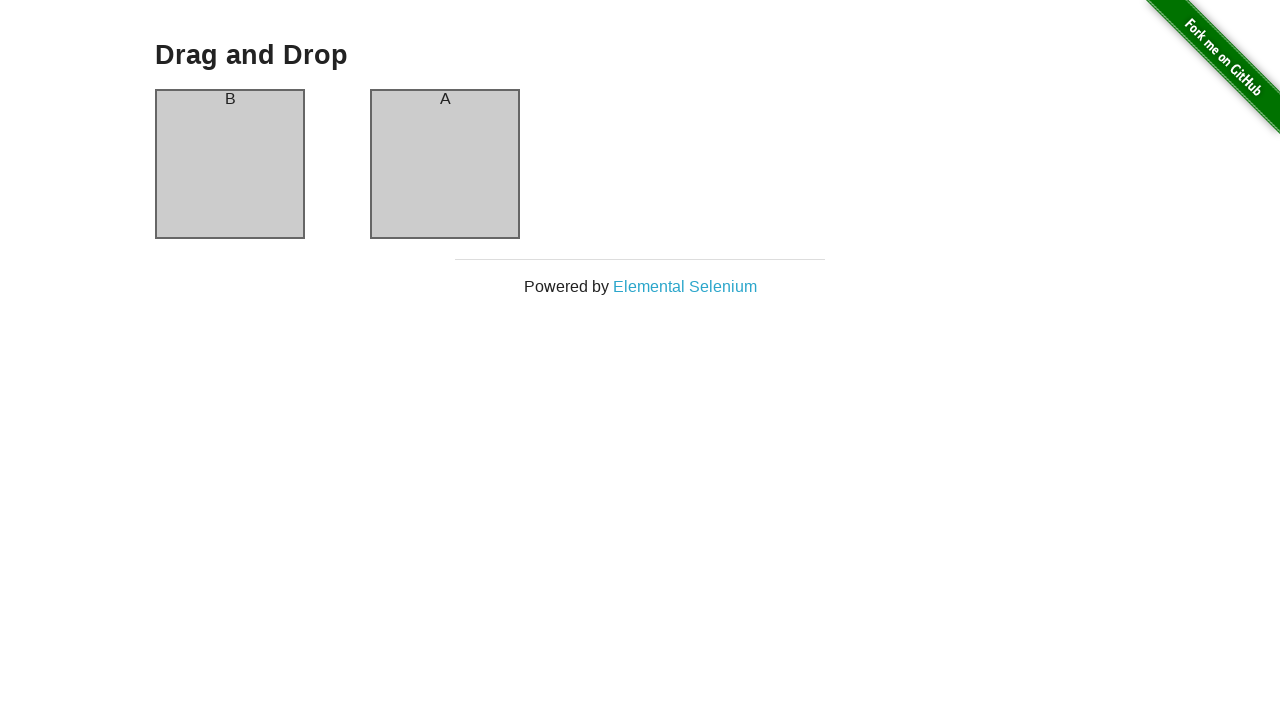

Verified that source element 'A' is now in column-b (drag and drop successful)
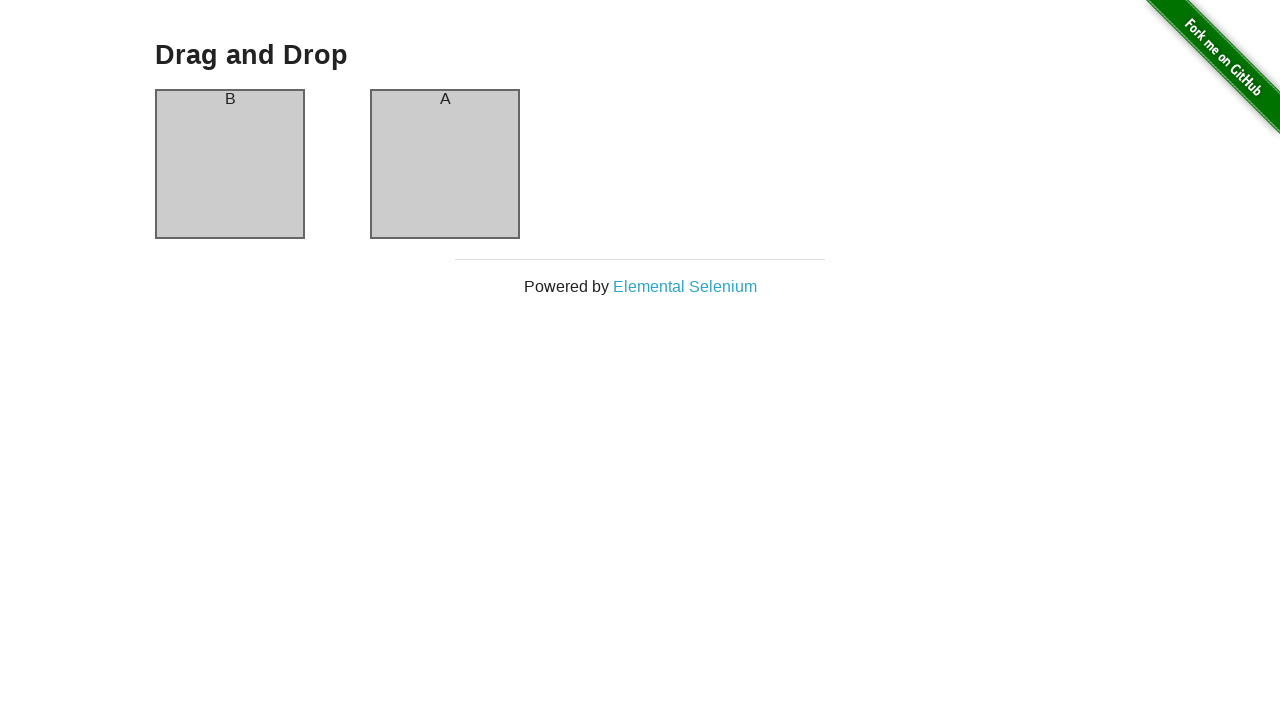

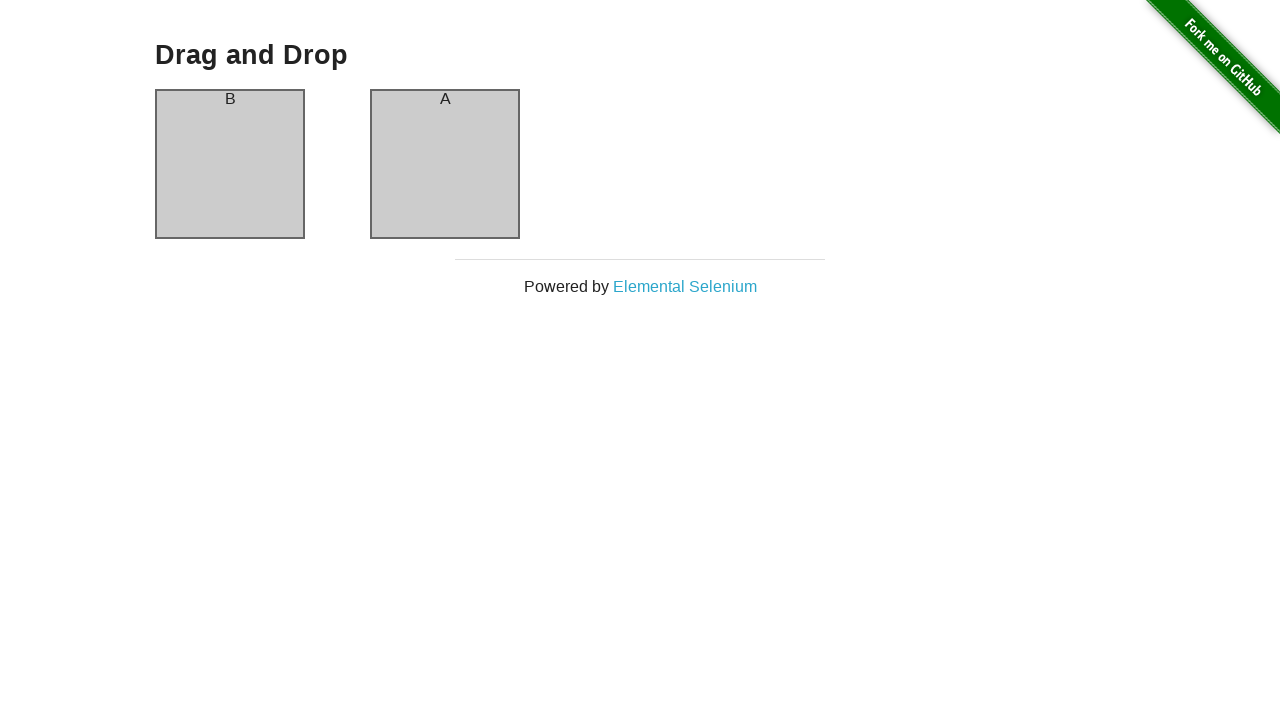